Navigates to Top Lists and checks Top Rated, Top Rated Esoteric, and Top Hits pages to verify Shakespeare language appears in the top listings

Starting URL: http://www.99-bottles-of-beer.net/

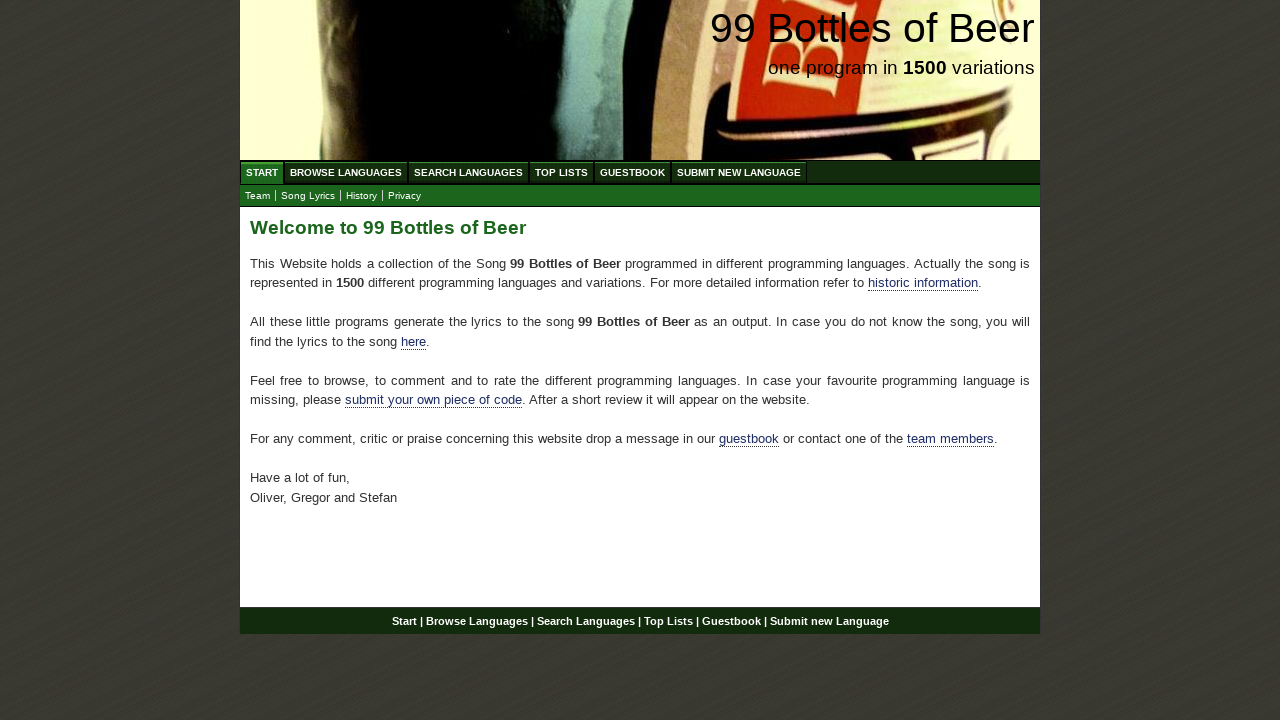

Clicked Top Lists link in navigation menu at (562, 172) on xpath=//ul[@id='menu']//a[normalize-space()='Top Lists']
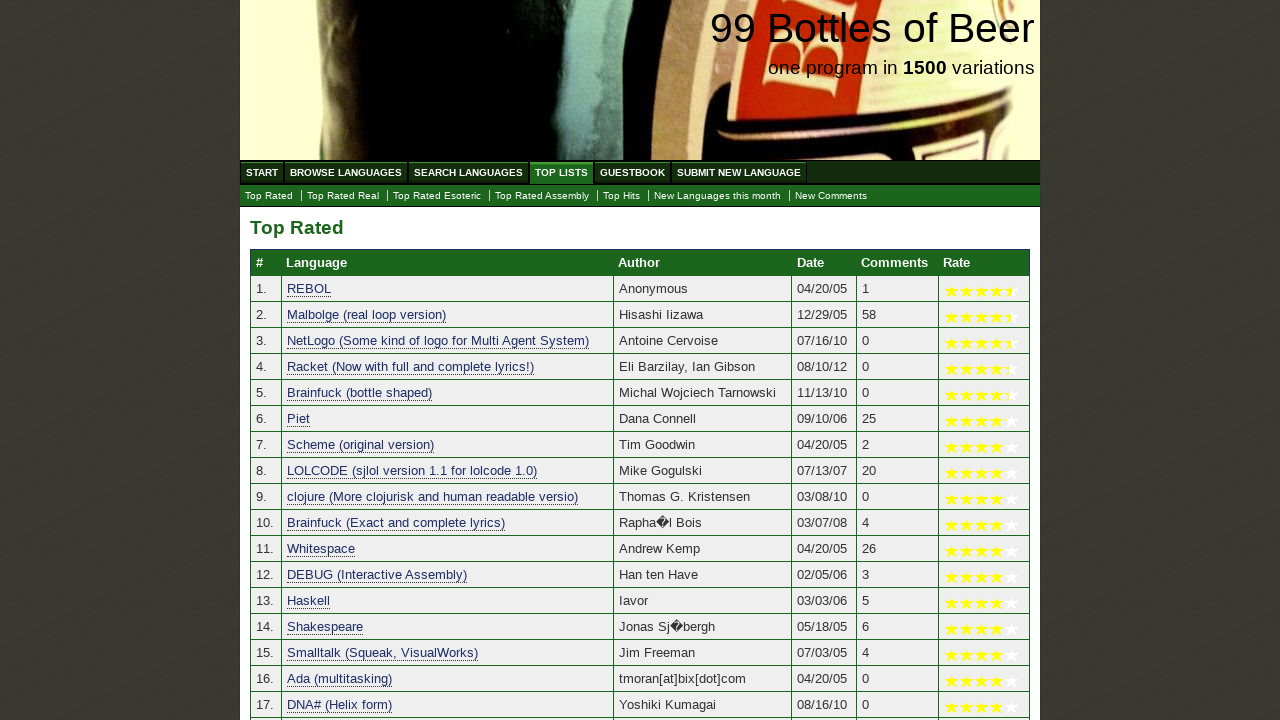

Clicked Top Rated link at (269, 196) on xpath=//a[text()='Top Rated']
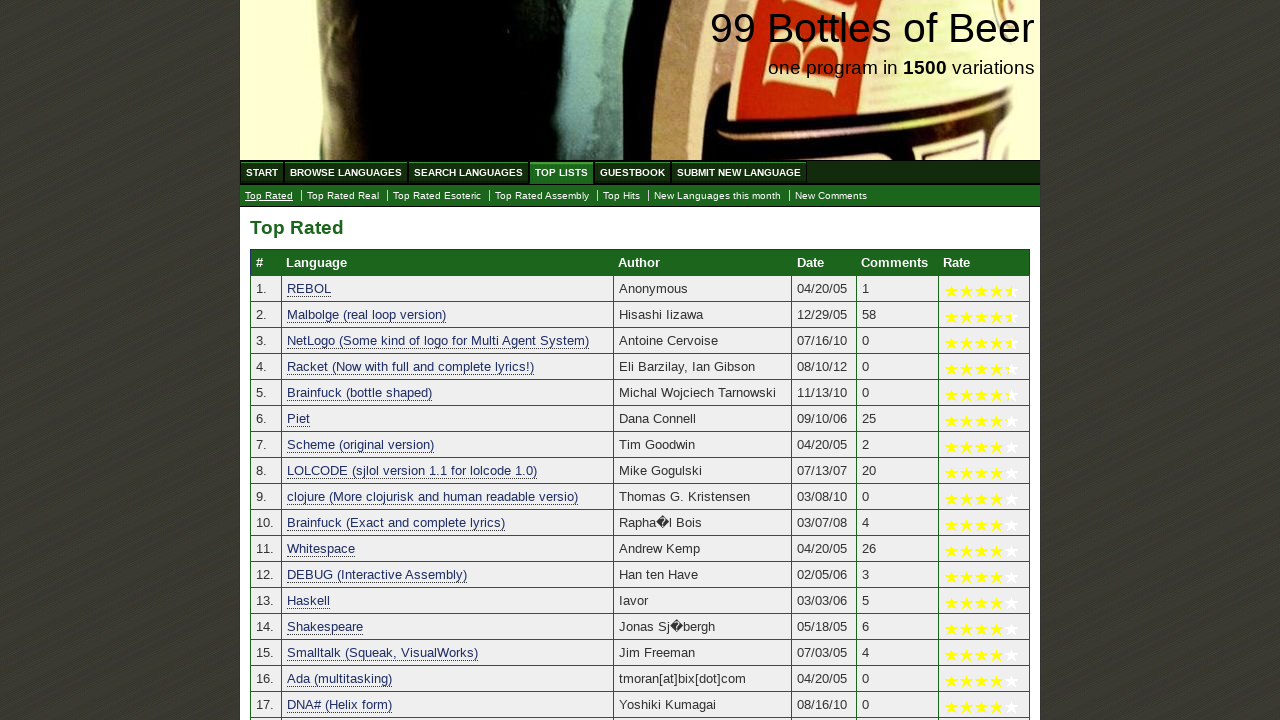

Retrieved all language links from Top Rated page
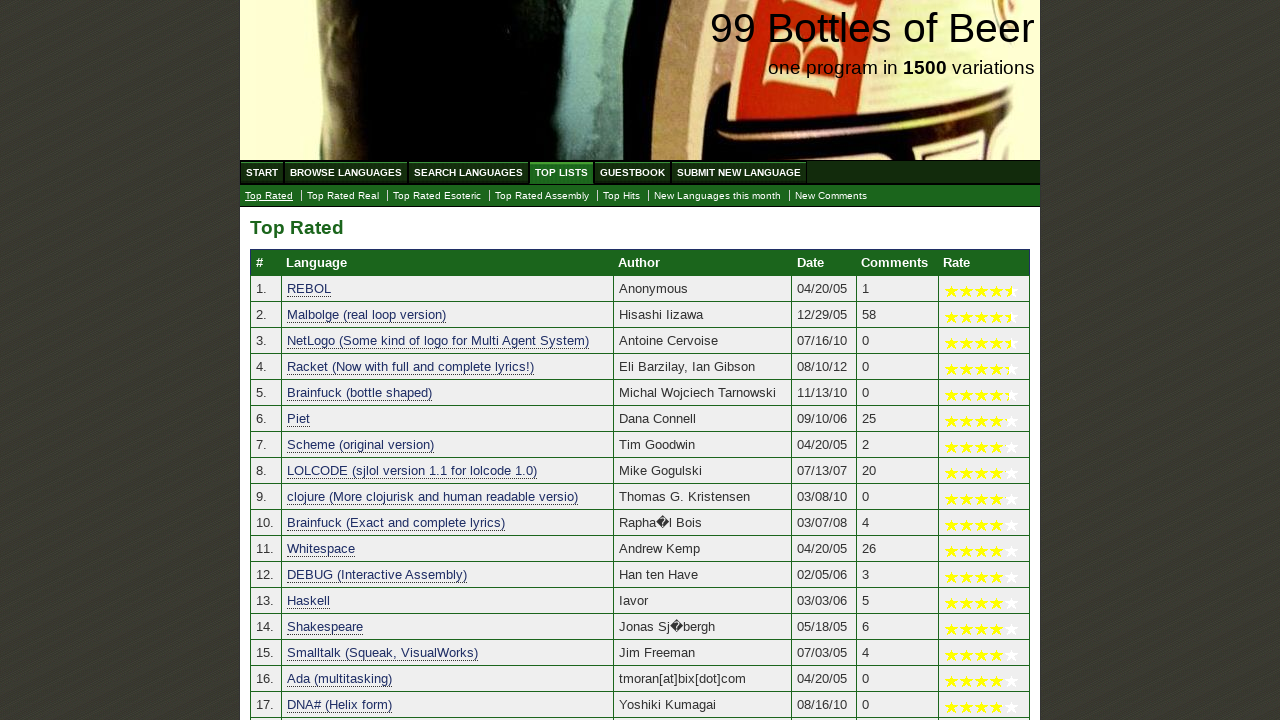

Extracted top 20 language names from Top Rated listings
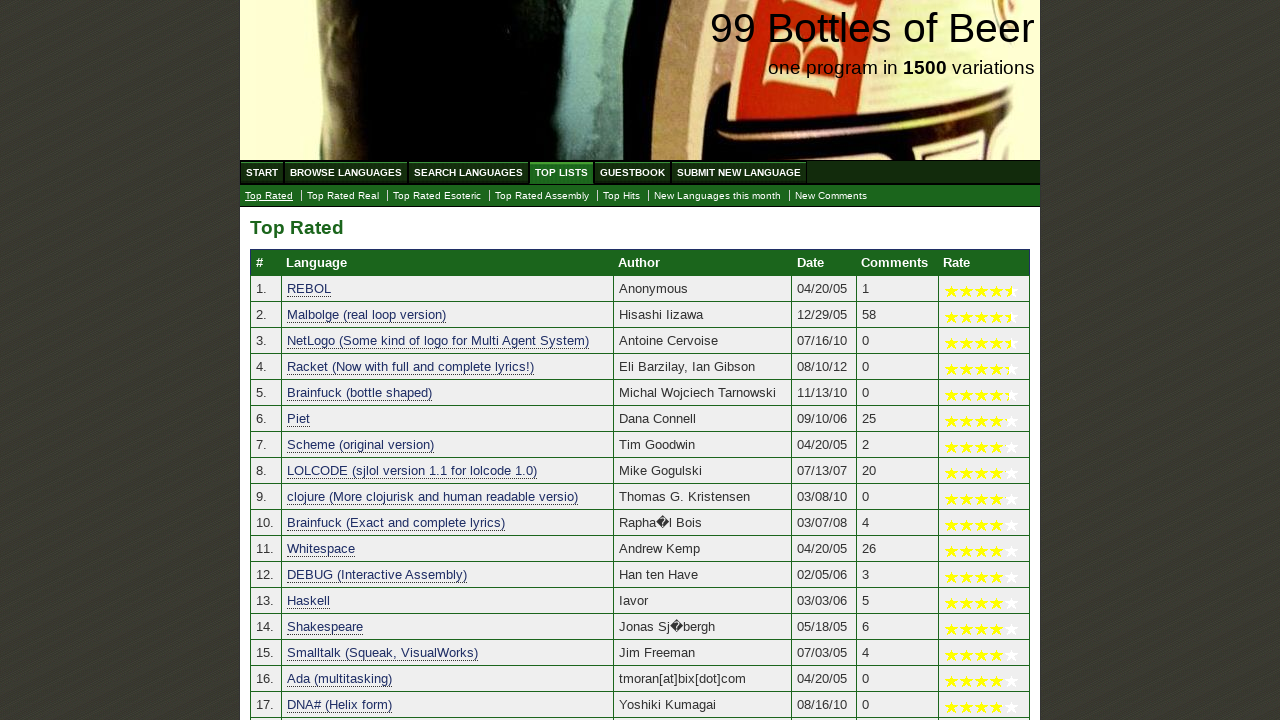

Verified Shakespeare appears in top 20 of Top Rated
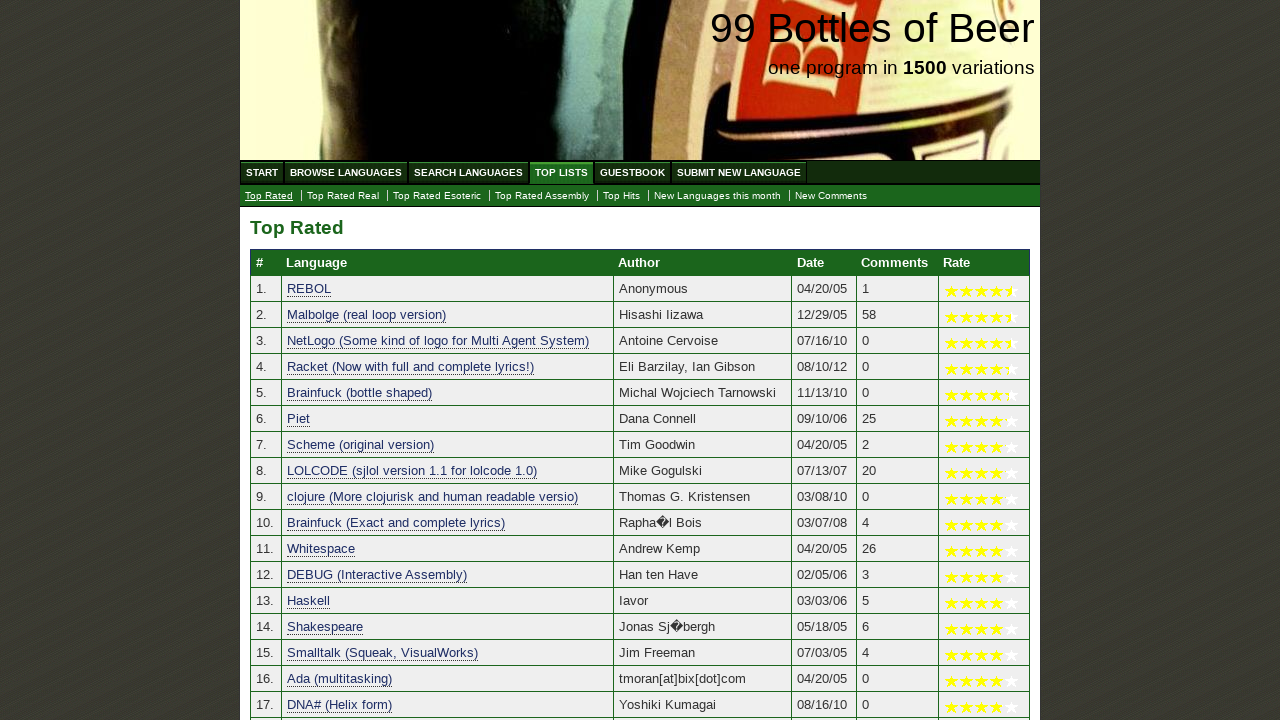

Clicked Top Rated Esoteric link at (437, 196) on xpath=//a[text()='Top Rated Esoteric']
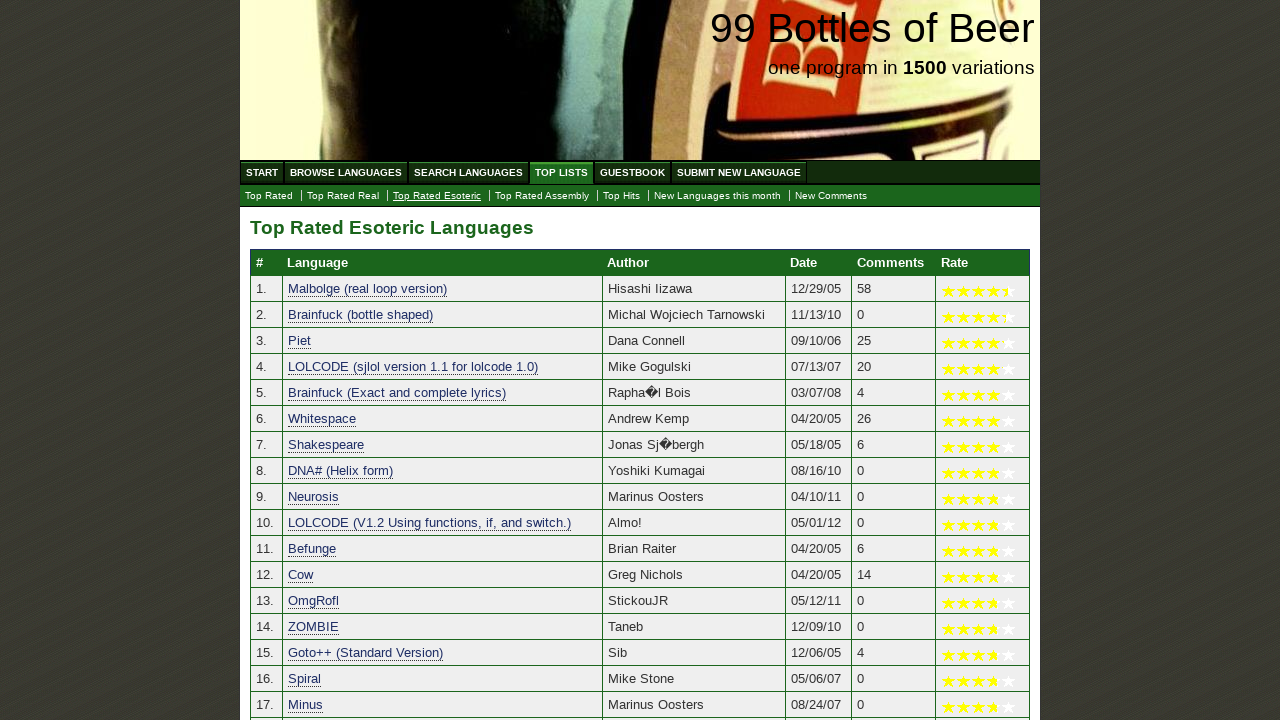

Retrieved all language links from Top Rated Esoteric page
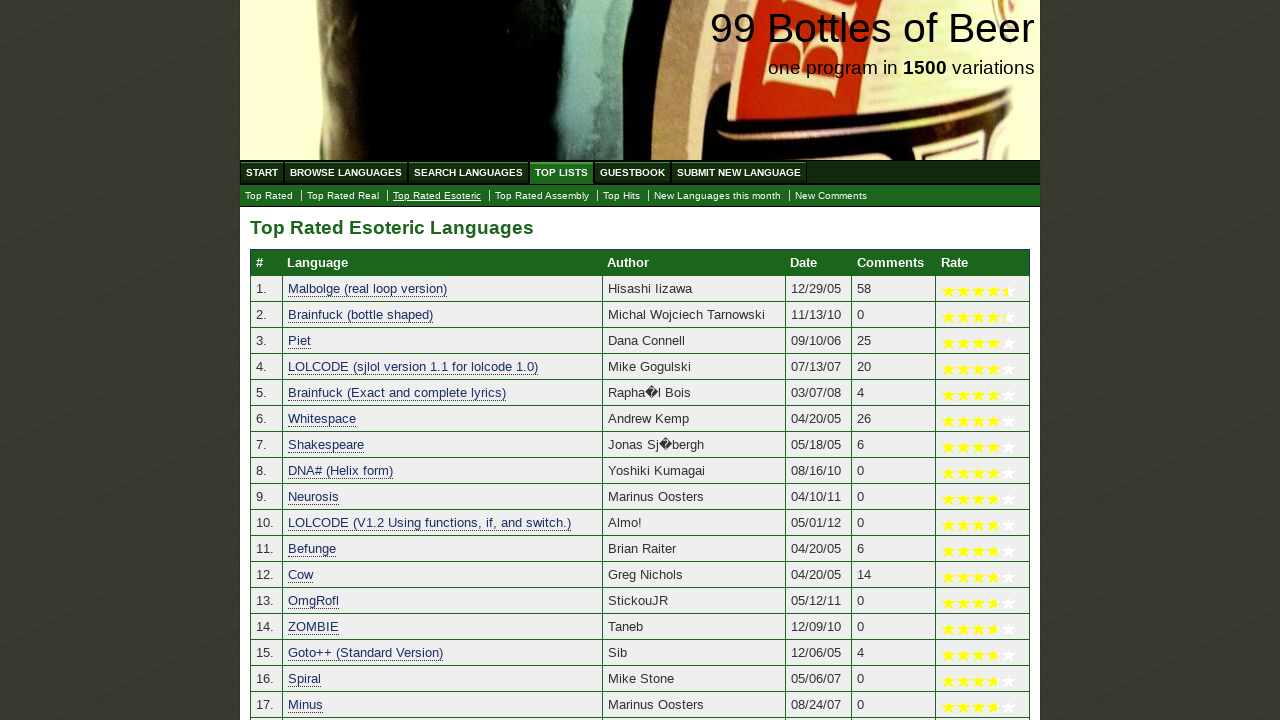

Extracted top 10 language names from Top Rated Esoteric listings
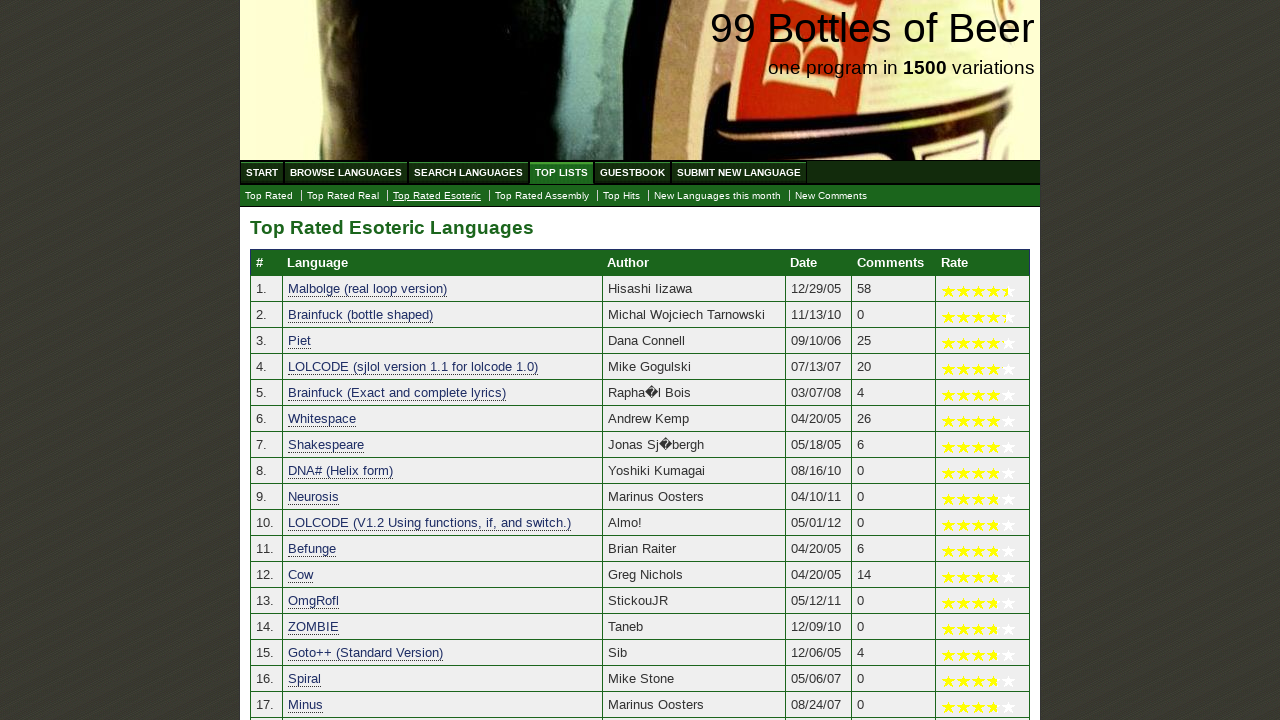

Verified Shakespeare appears in top 10 of Top Rated Esoteric
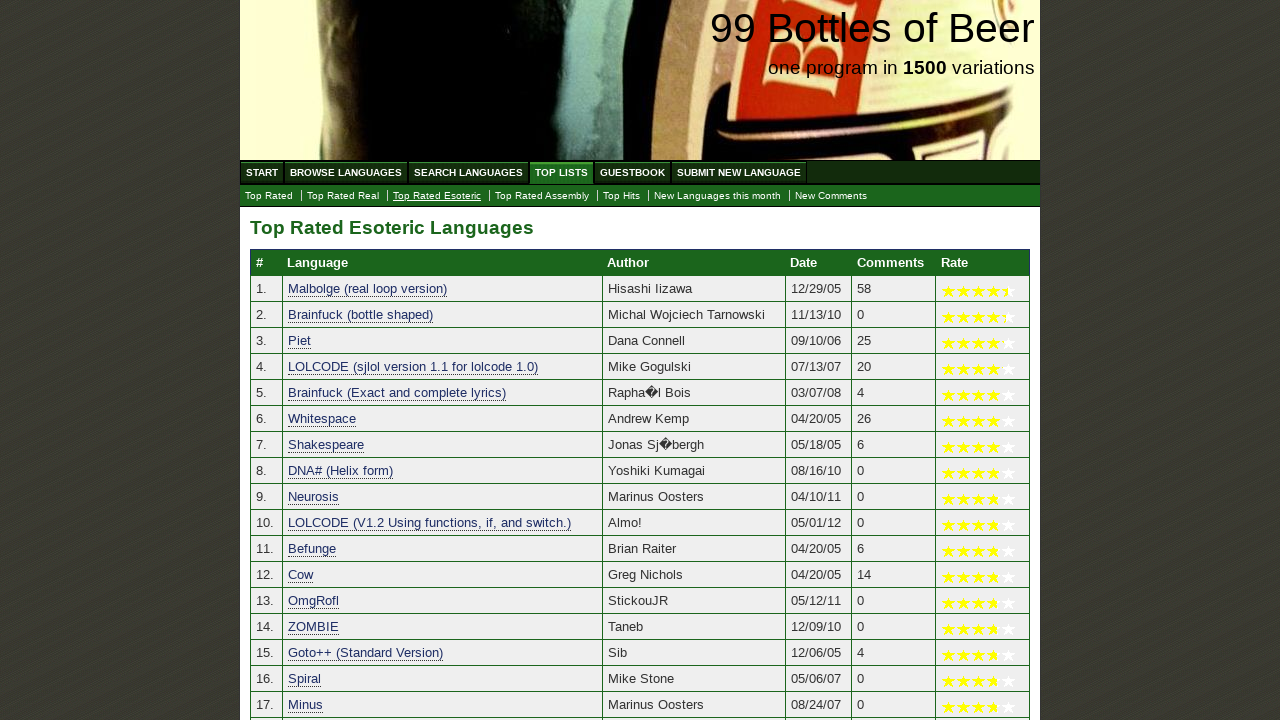

Clicked Top Hits link at (622, 196) on xpath=//a[text()='Top Hits']
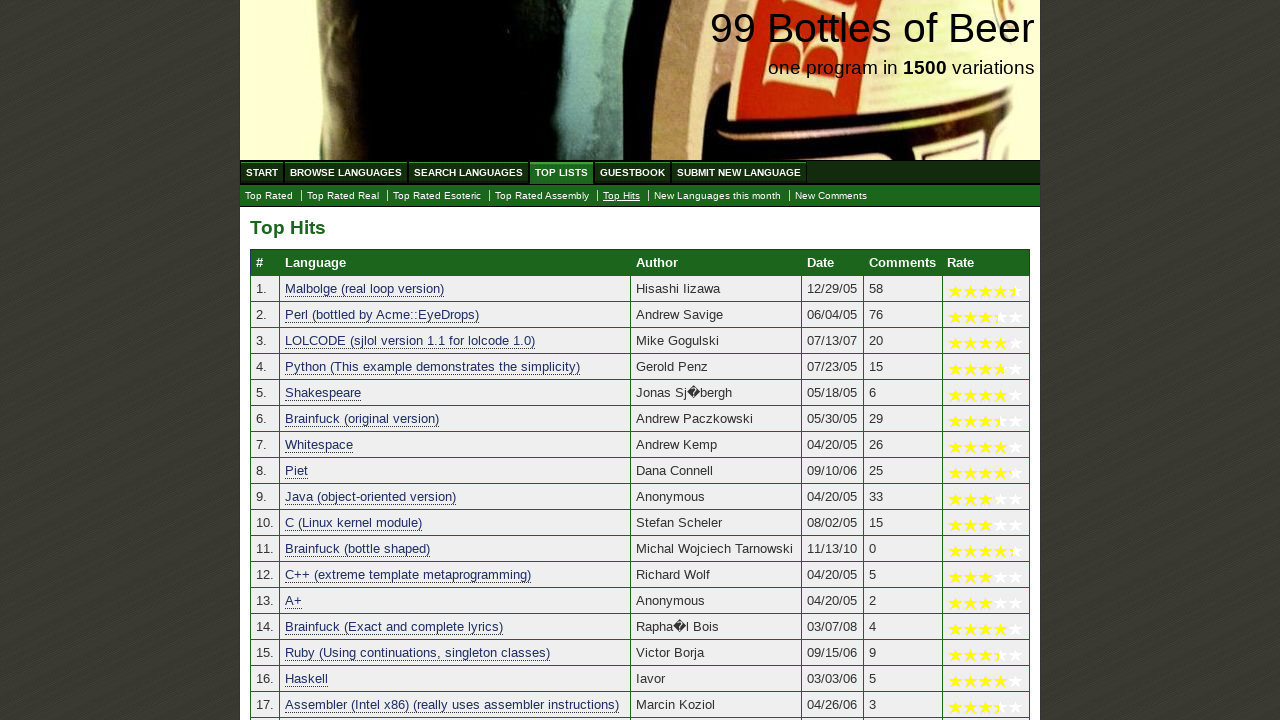

Retrieved all language links from Top Hits page
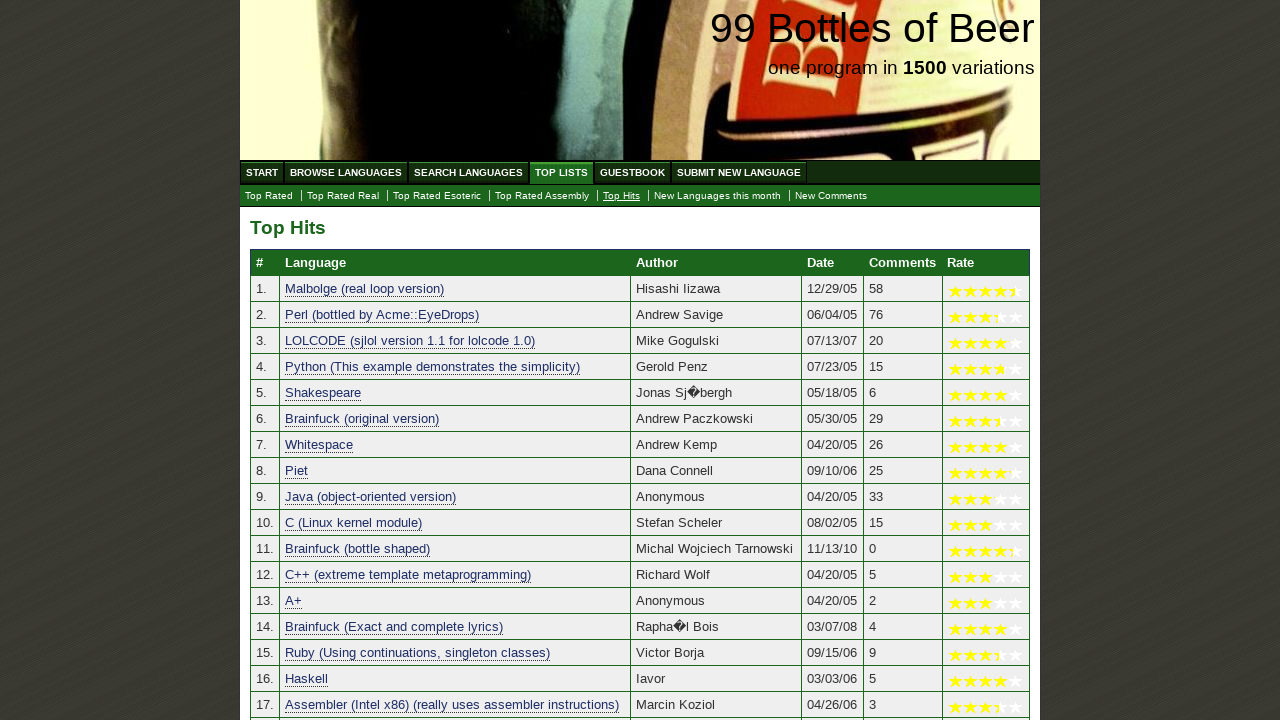

Extracted top 6 language names from Top Hits listings
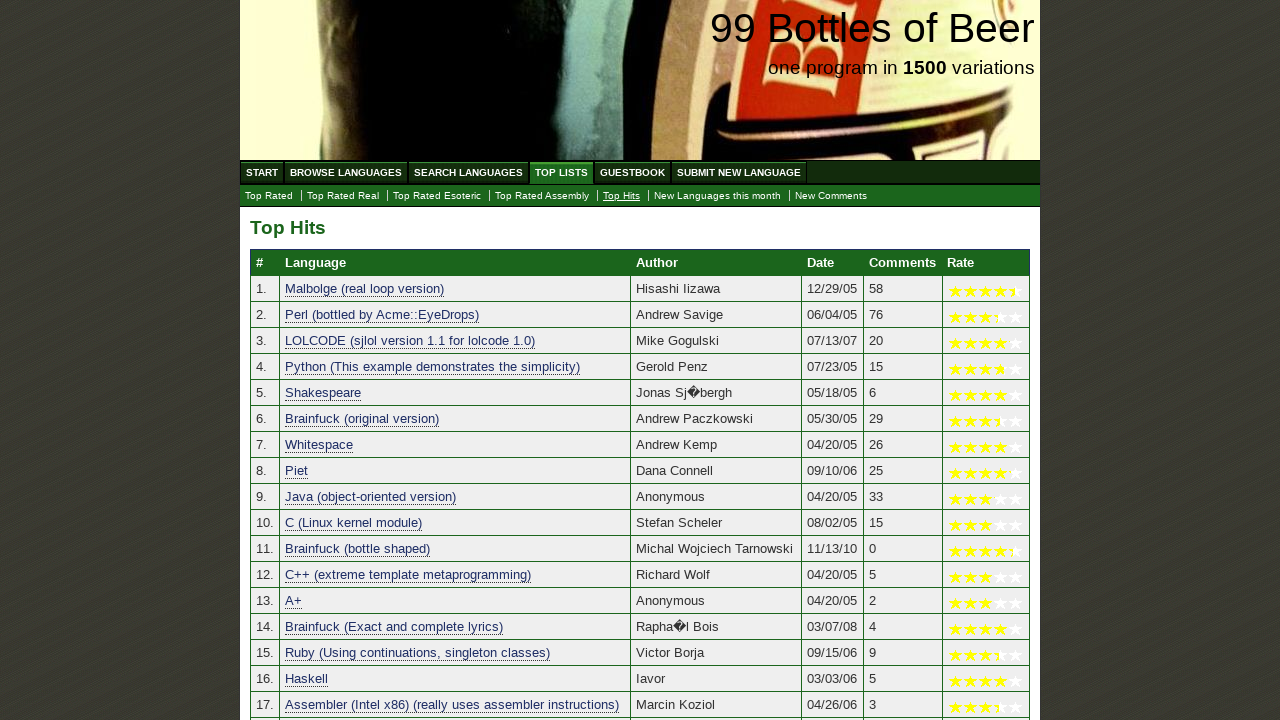

Verified Shakespeare appears in top 6 of Top Hits
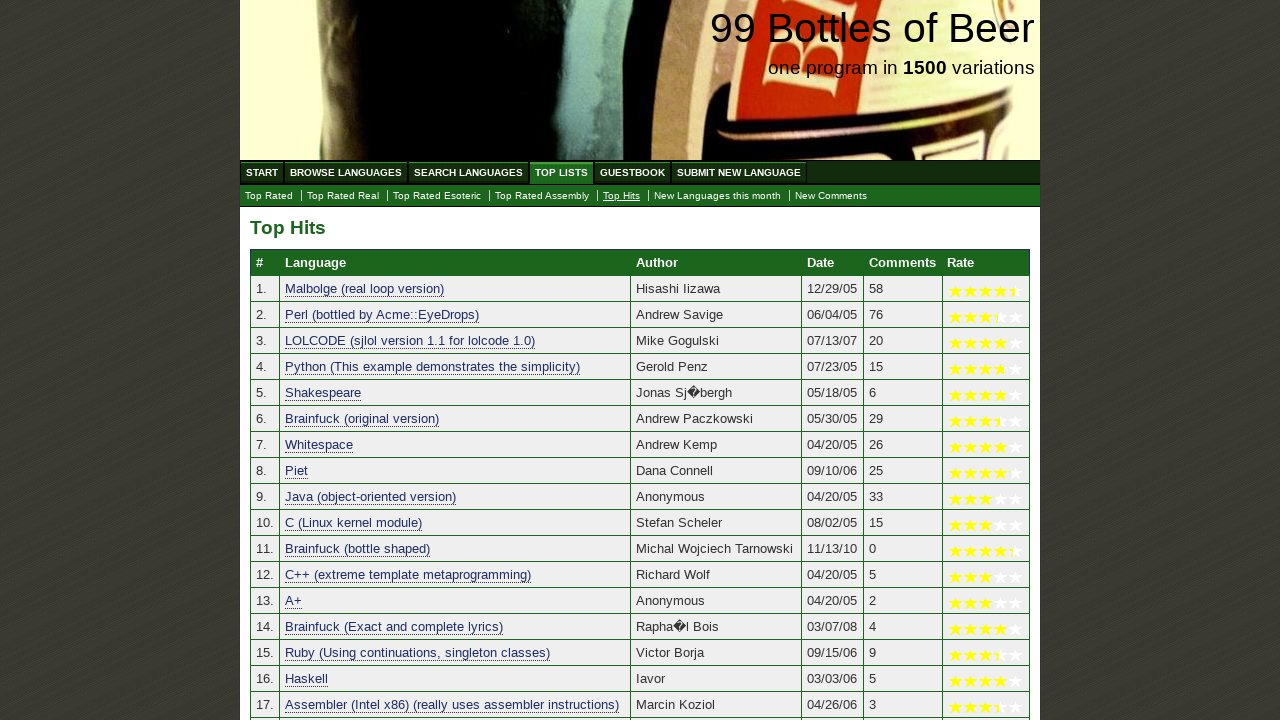

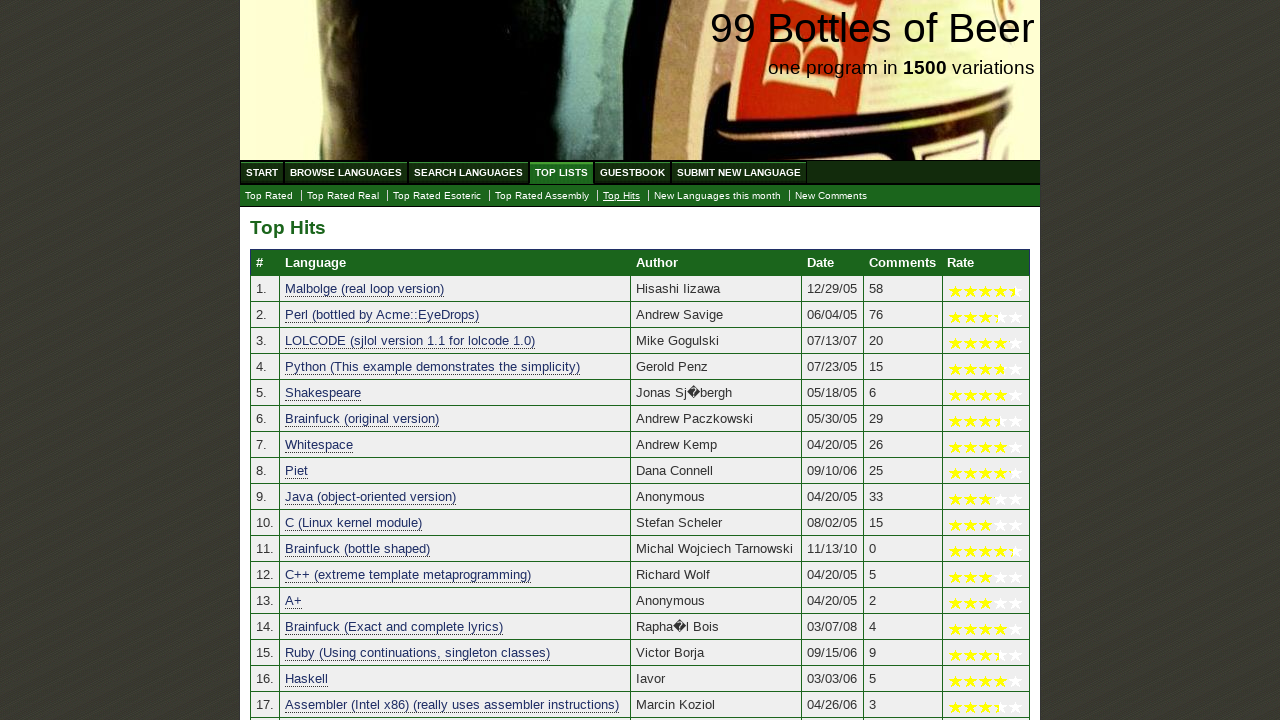